Tests that the OrangeHRM demo page loads correctly by verifying the page title matches expected value

Starting URL: https://opensource-demo.orangehrmlive.com/

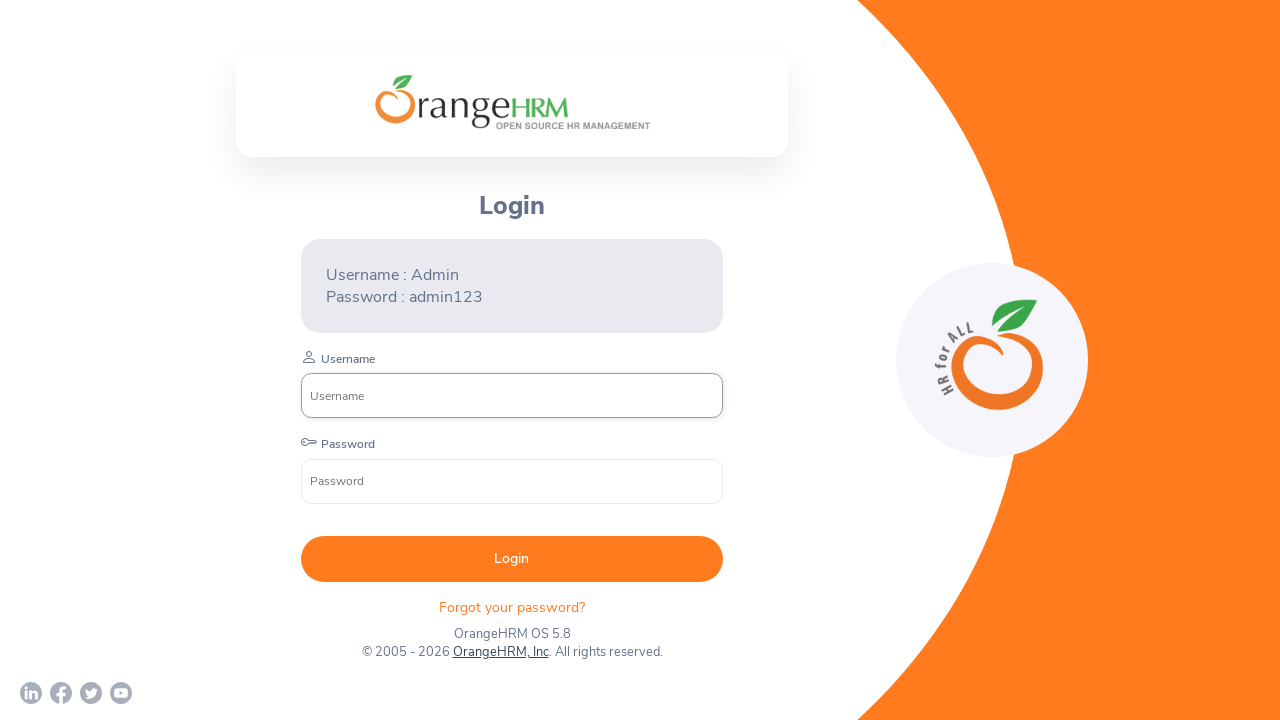

Page loaded with domcontentloaded state
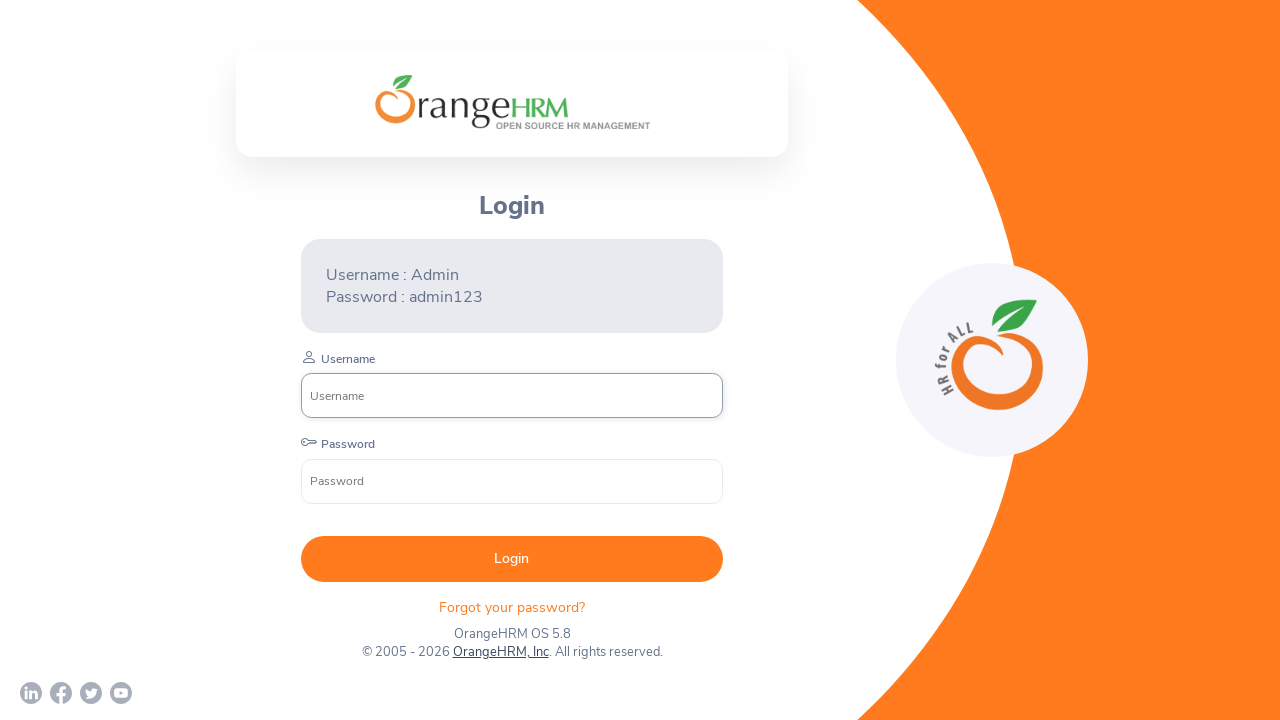

Verified page title matches 'OrangeHRM'
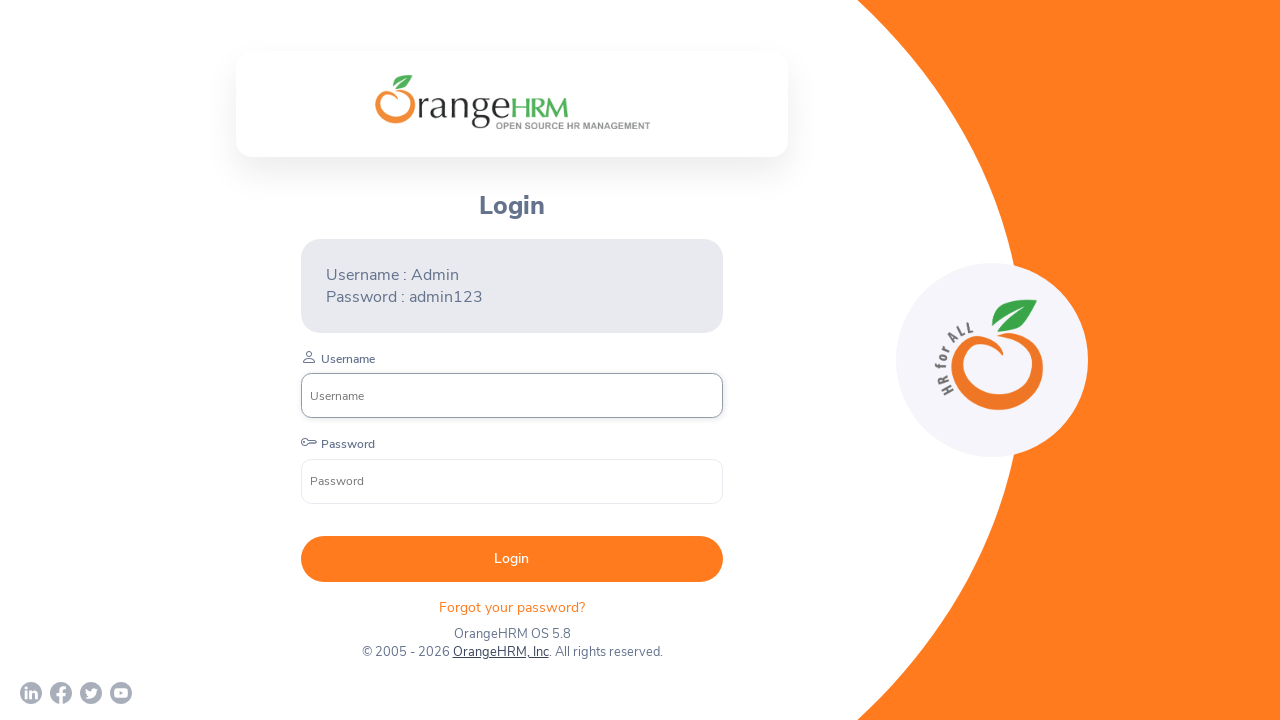

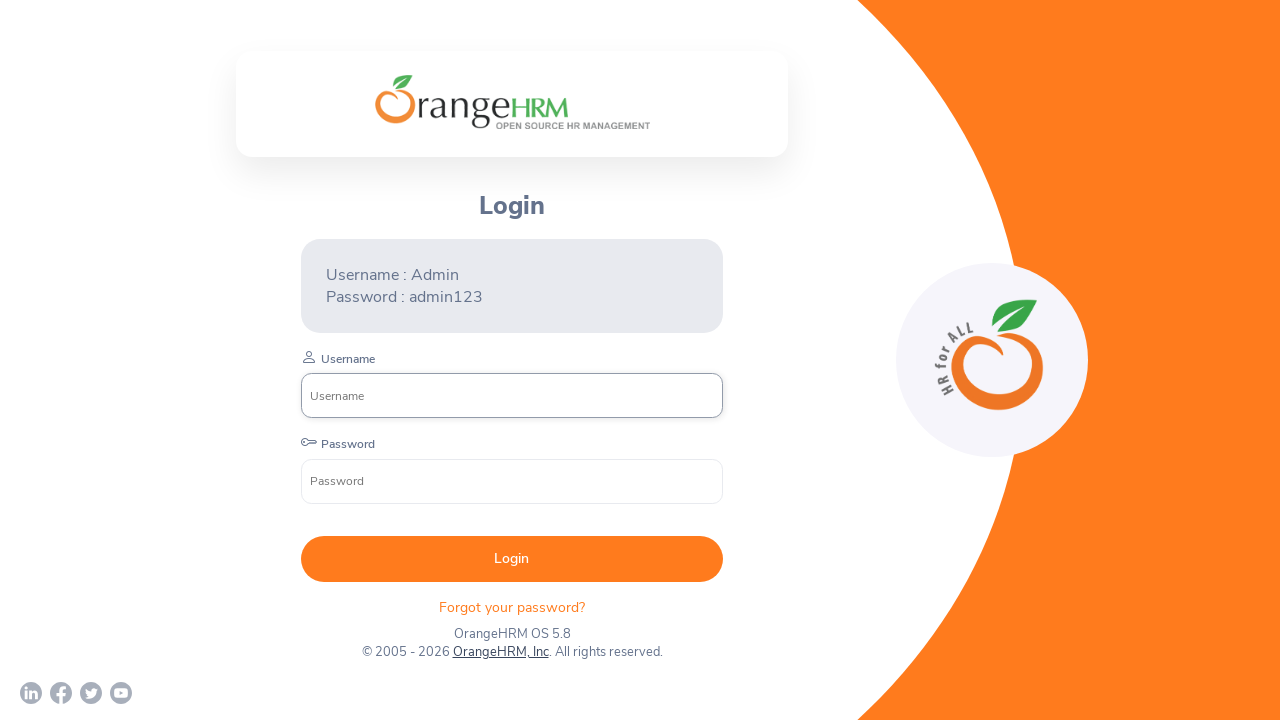